Tests Google PageSpeed Insights by entering a URL into the analysis input field and clicking the analyze button to trigger a performance analysis.

Starting URL: https://pagespeed.web.dev/

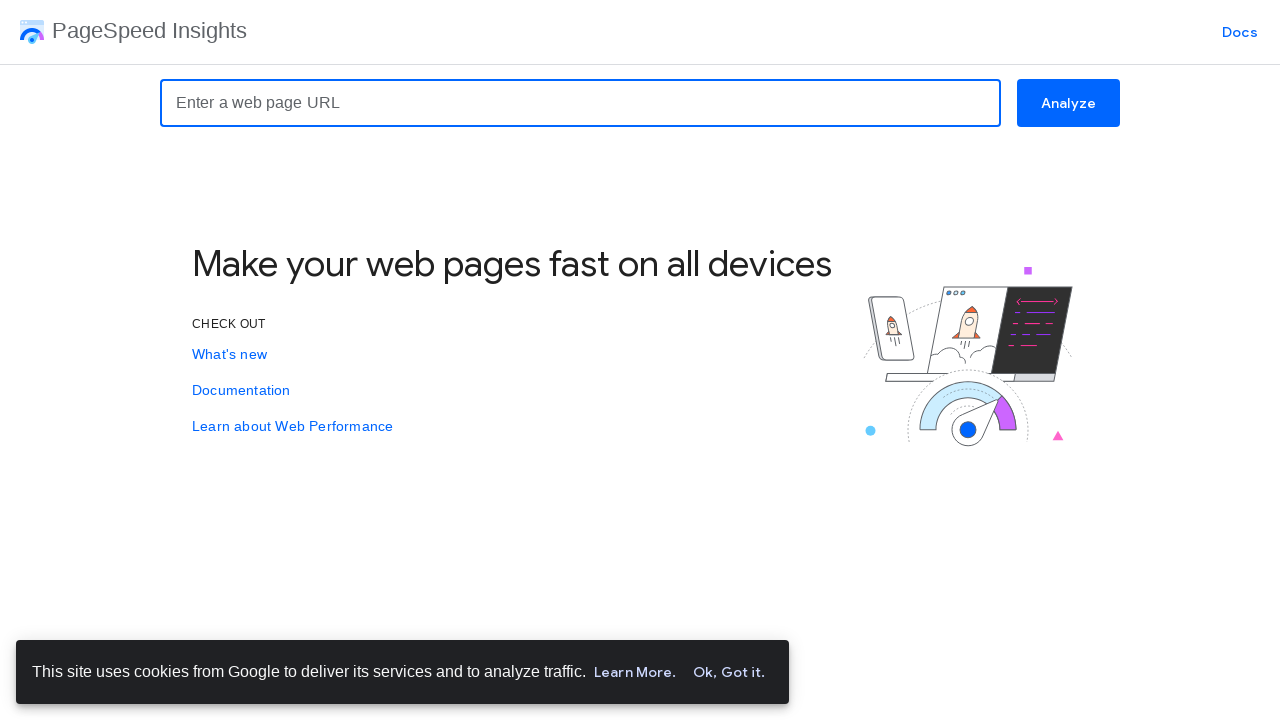

Input field loaded on Google PageSpeed Insights
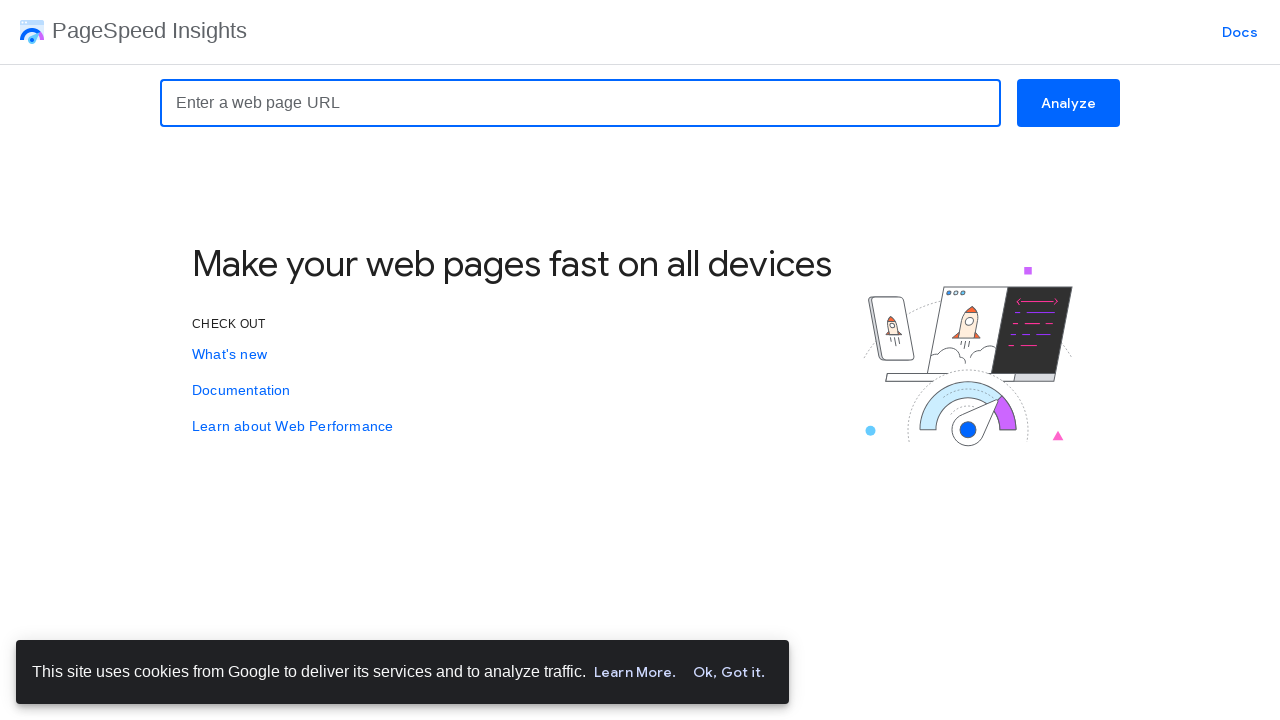

Entered URL 'https://www.example.com' in analysis field on input
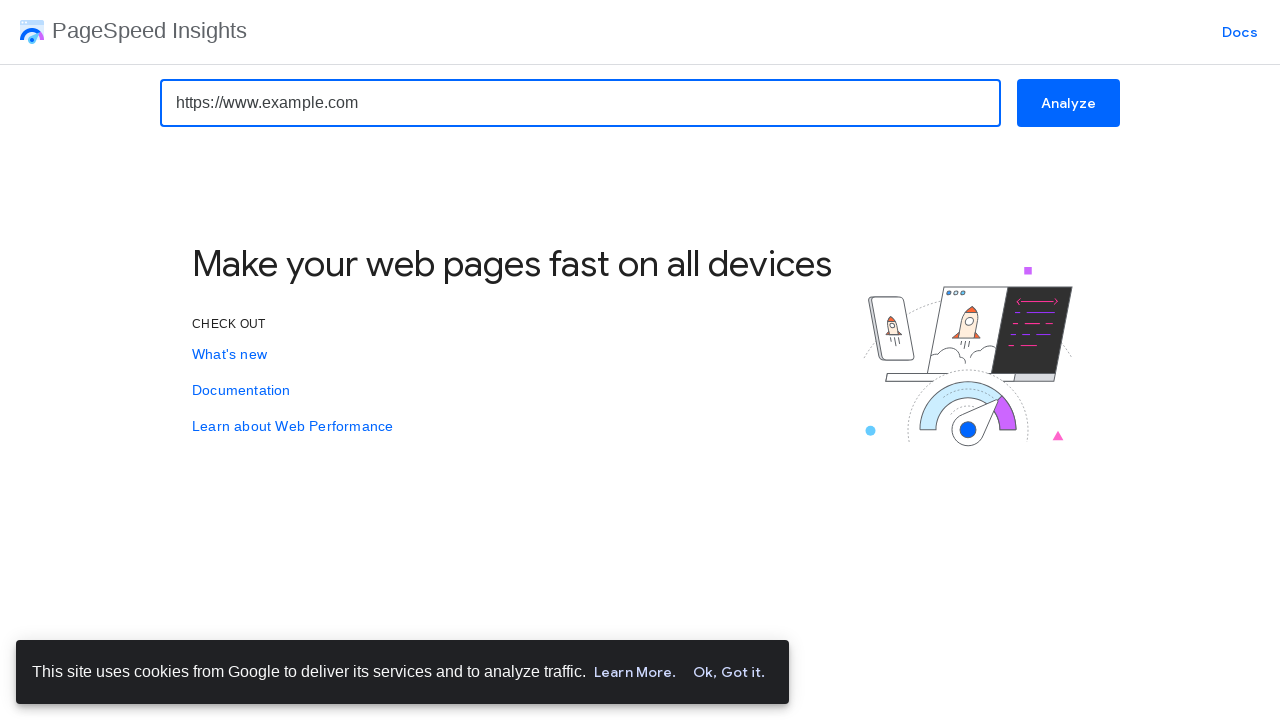

Clicked the Analyze button to start performance analysis at (1068, 103) on button:has-text('Analyze'), button:has-text('Analisar')
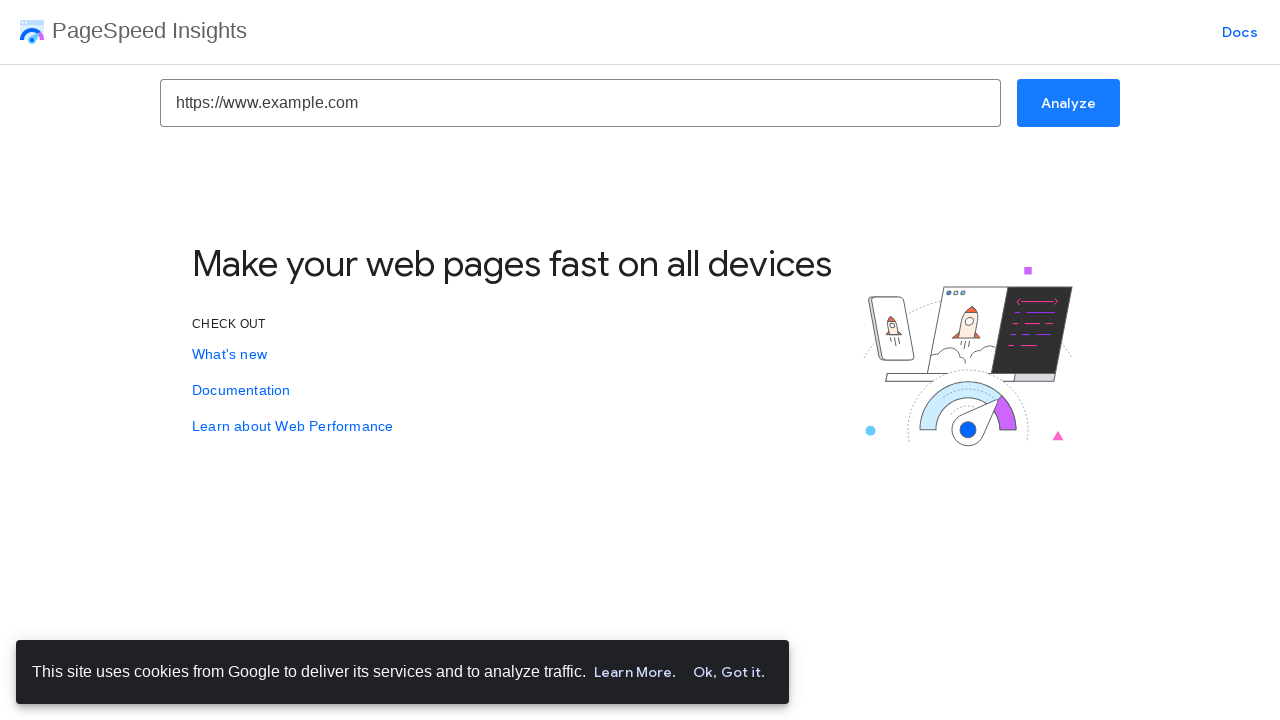

Performance analysis completed and results tabs appeared
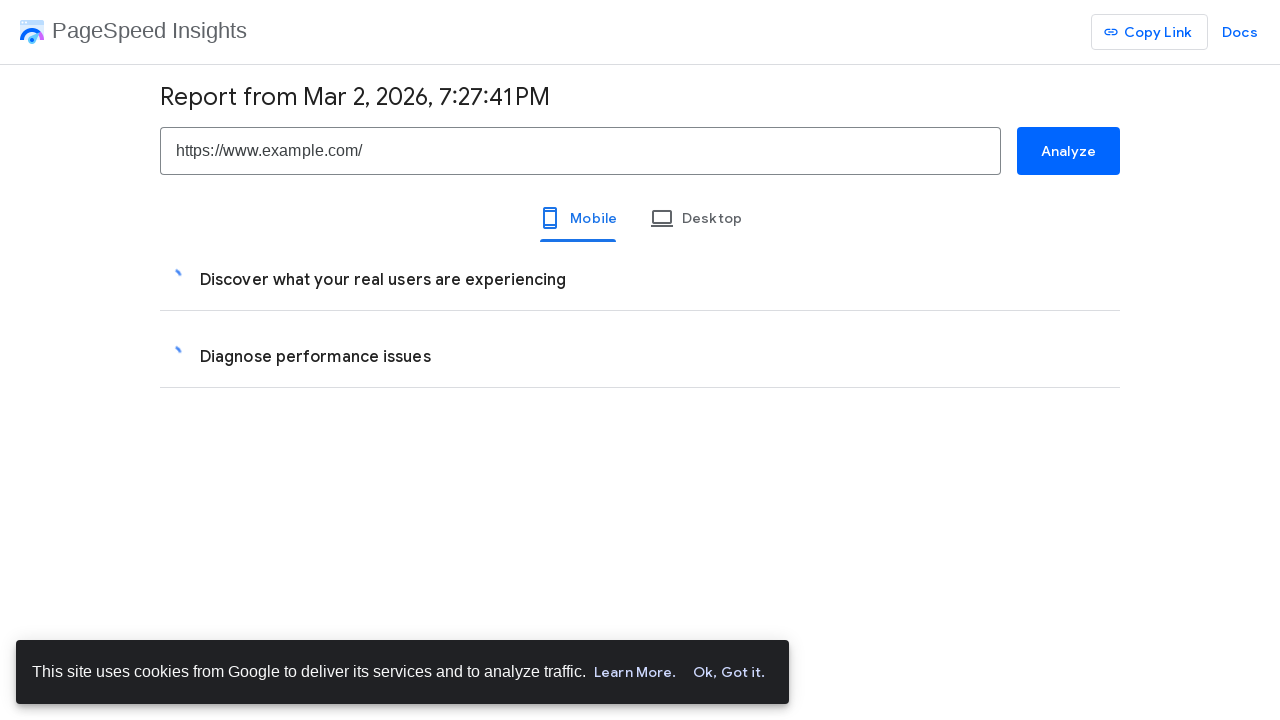

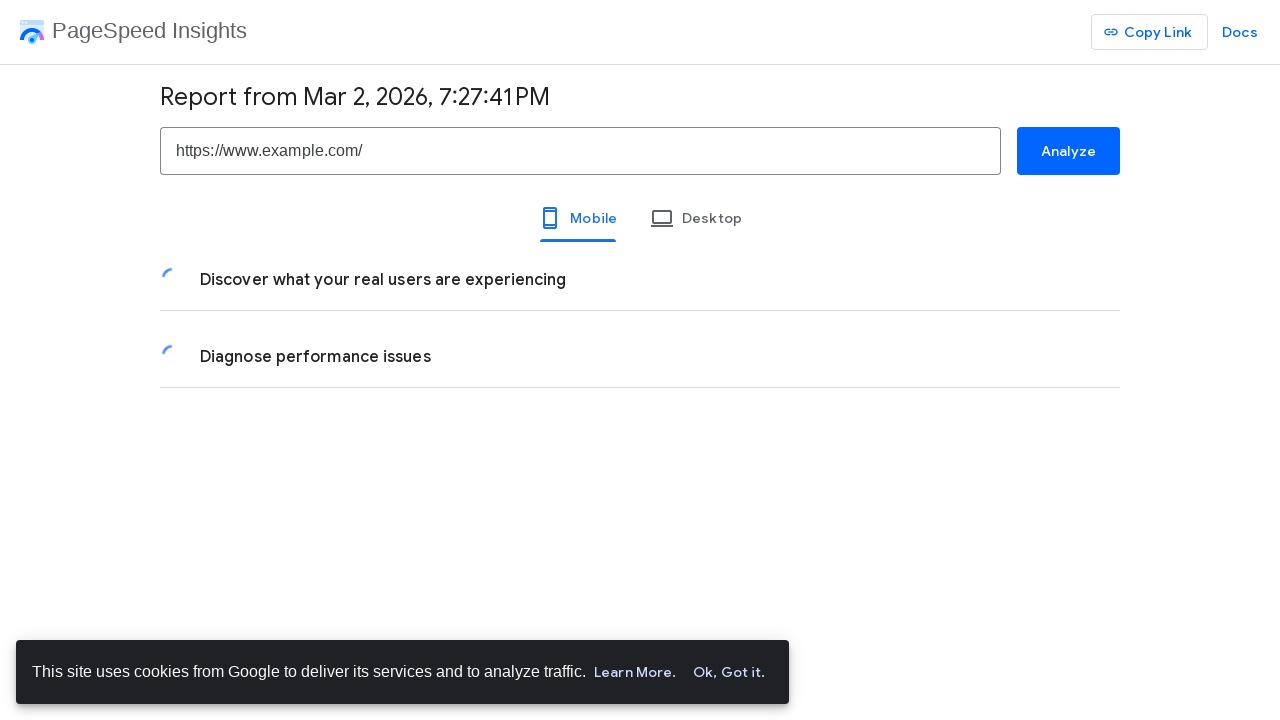